Tests drag and drop functionality on jQuery UI demo page by dragging an element from source to target within an iframe

Starting URL: https://jqueryui.com/droppable/

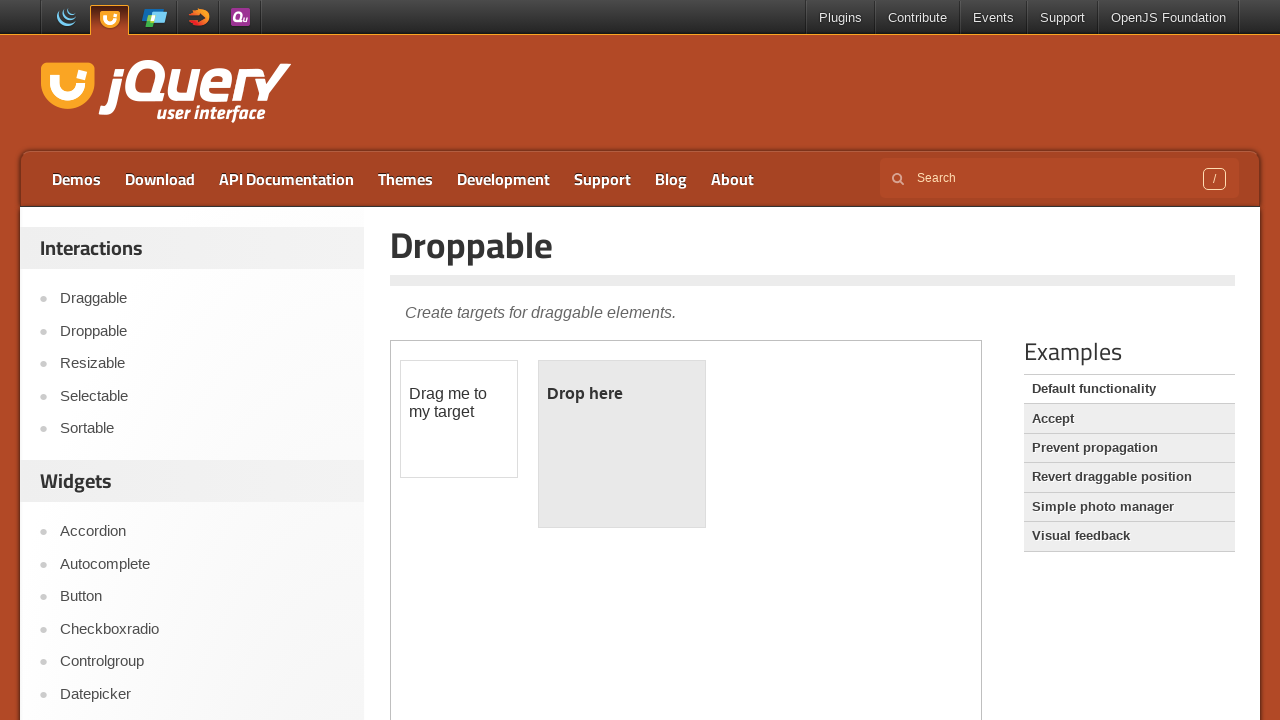

Located iframe containing the jQuery UI droppable demo
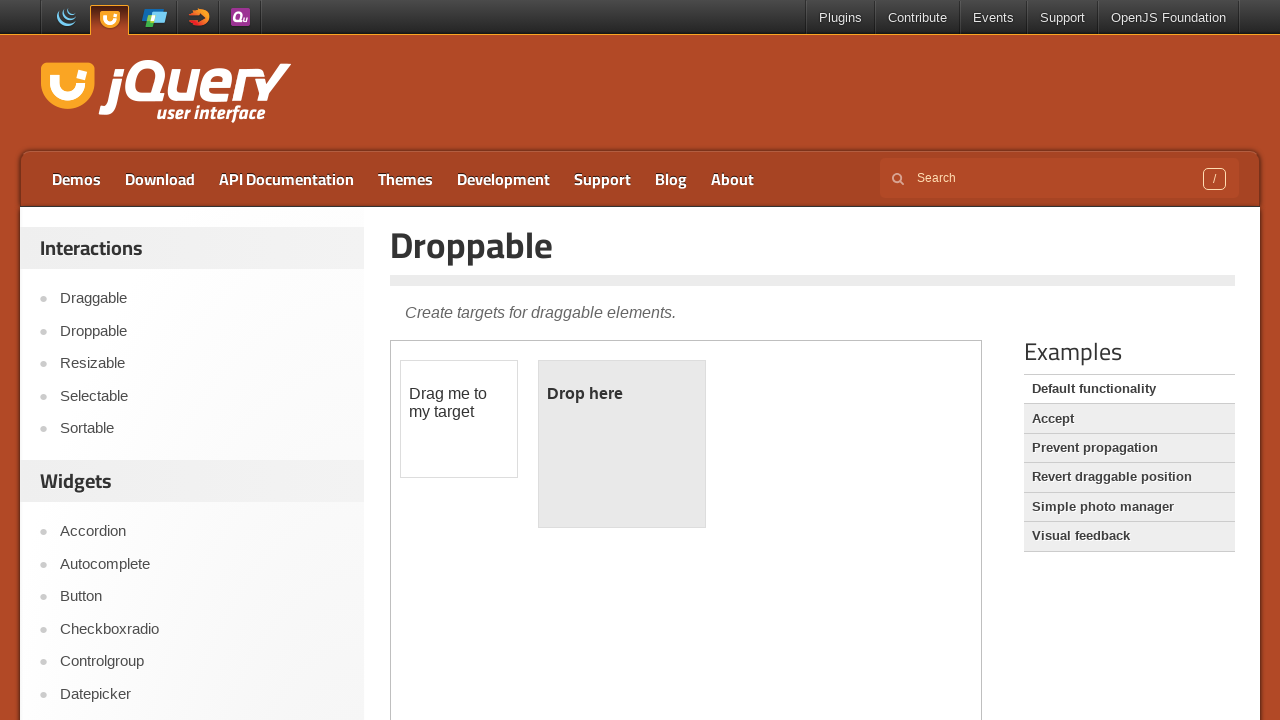

Located draggable element with id 'draggable'
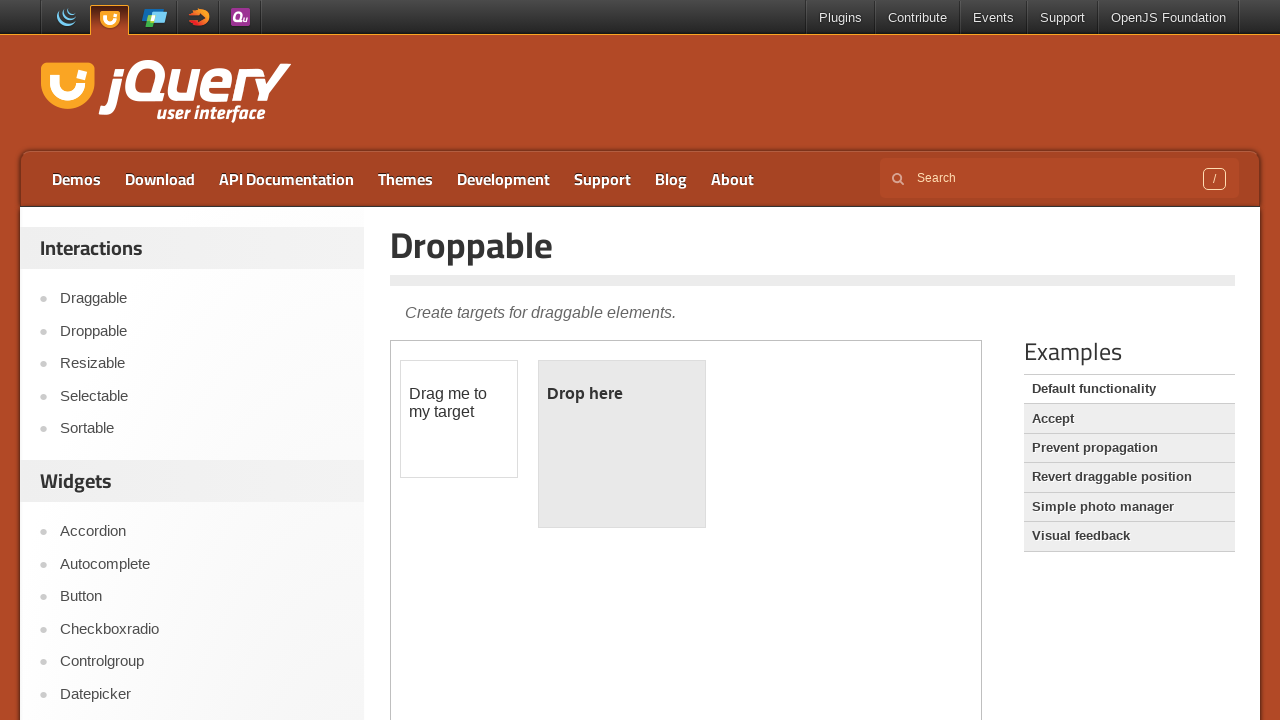

Located droppable target element with id 'droppable'
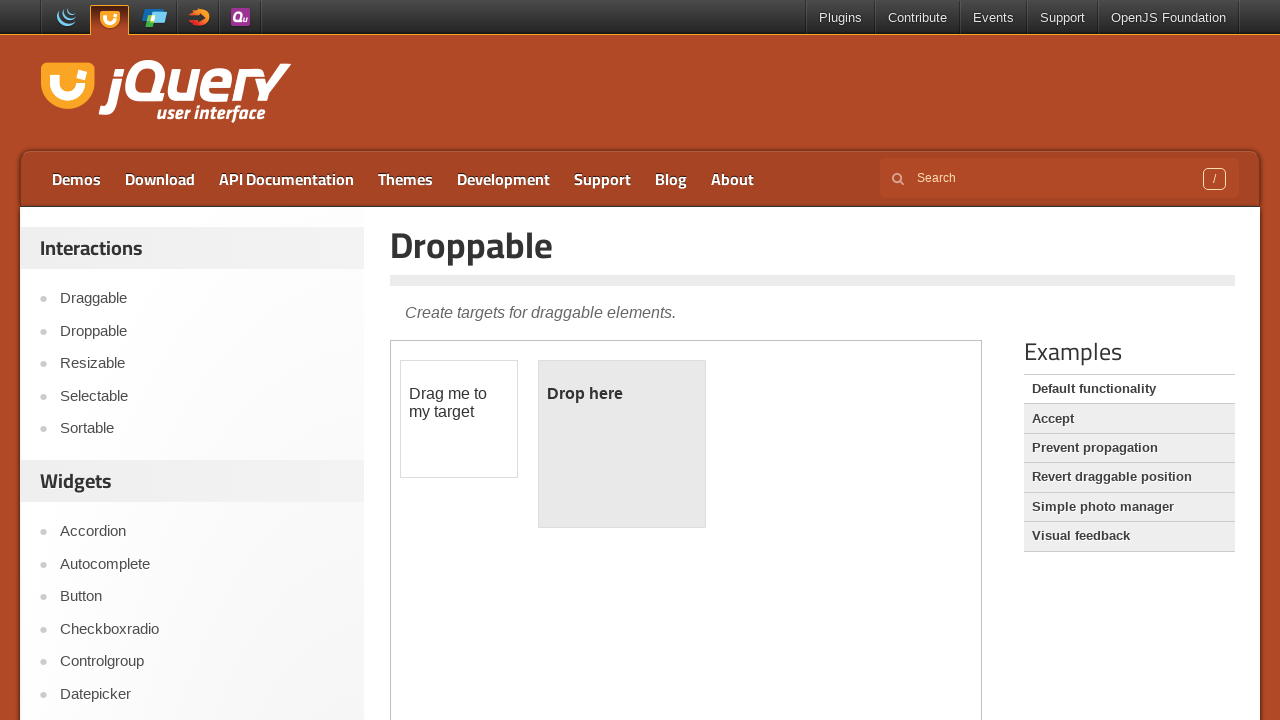

Clicked on the draggable element at (459, 419) on iframe.demo-frame >> internal:control=enter-frame >> #draggable
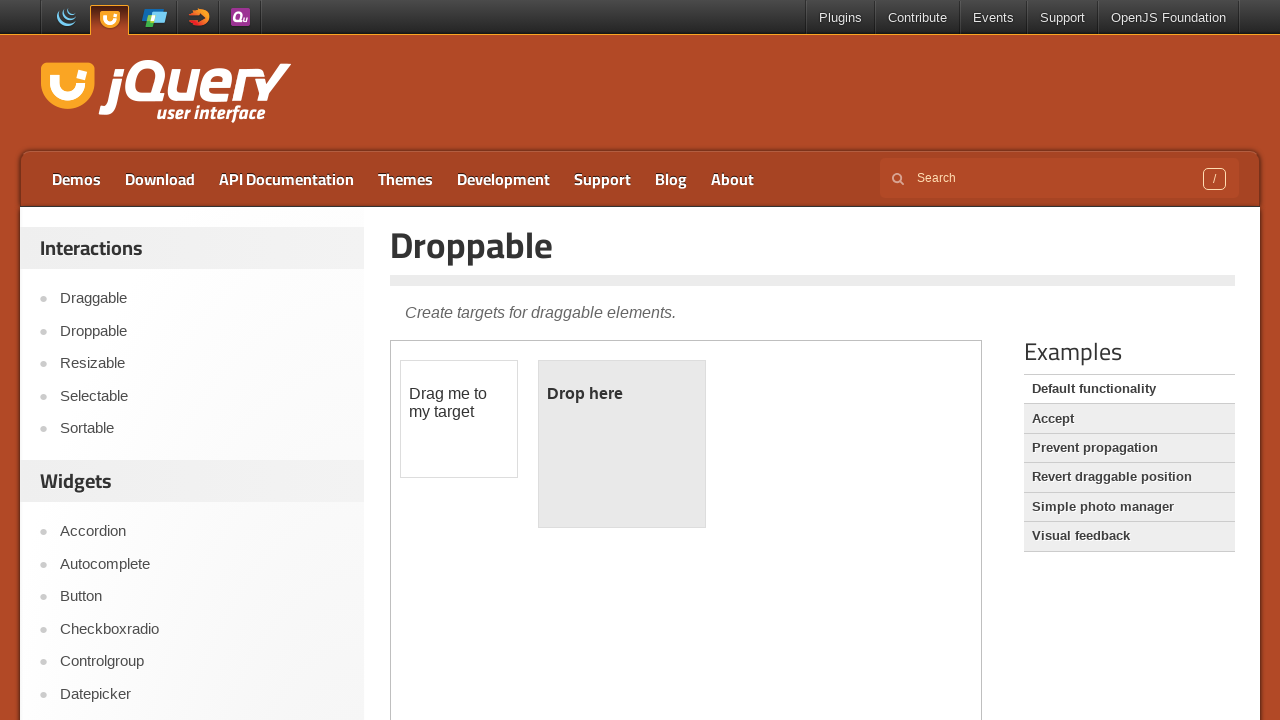

Dragged the draggable element to the droppable target area at (622, 444)
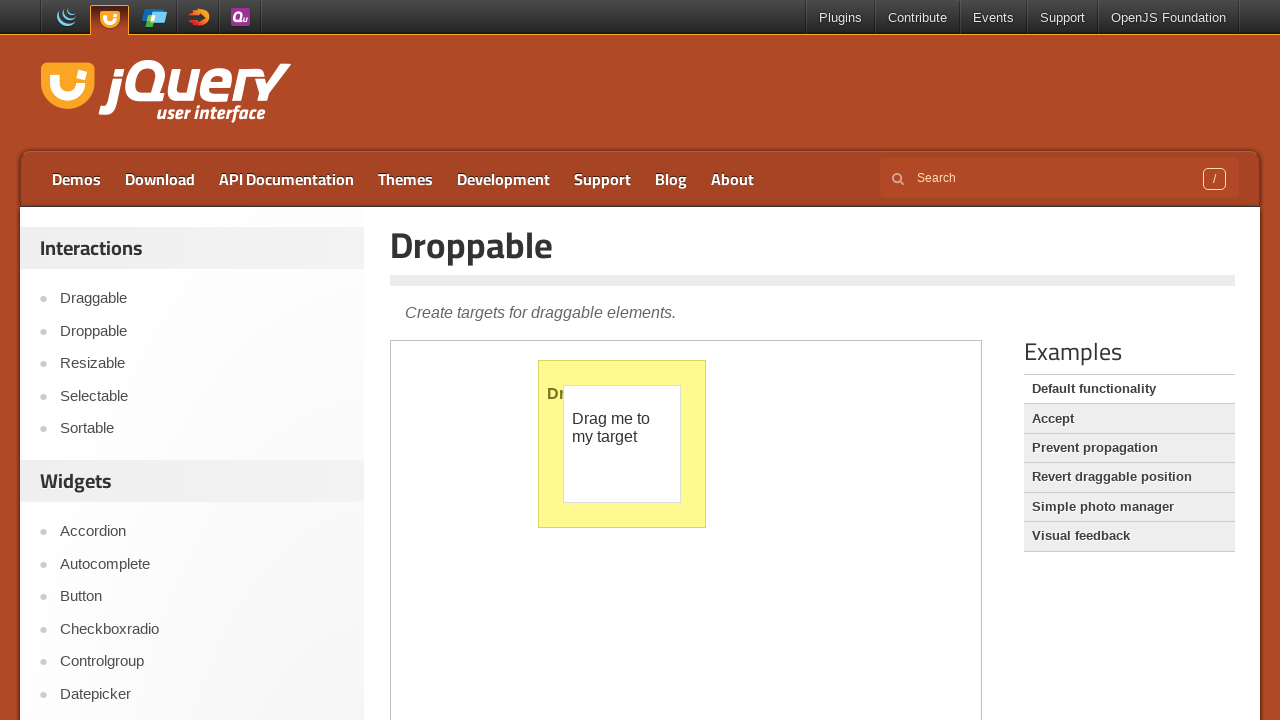

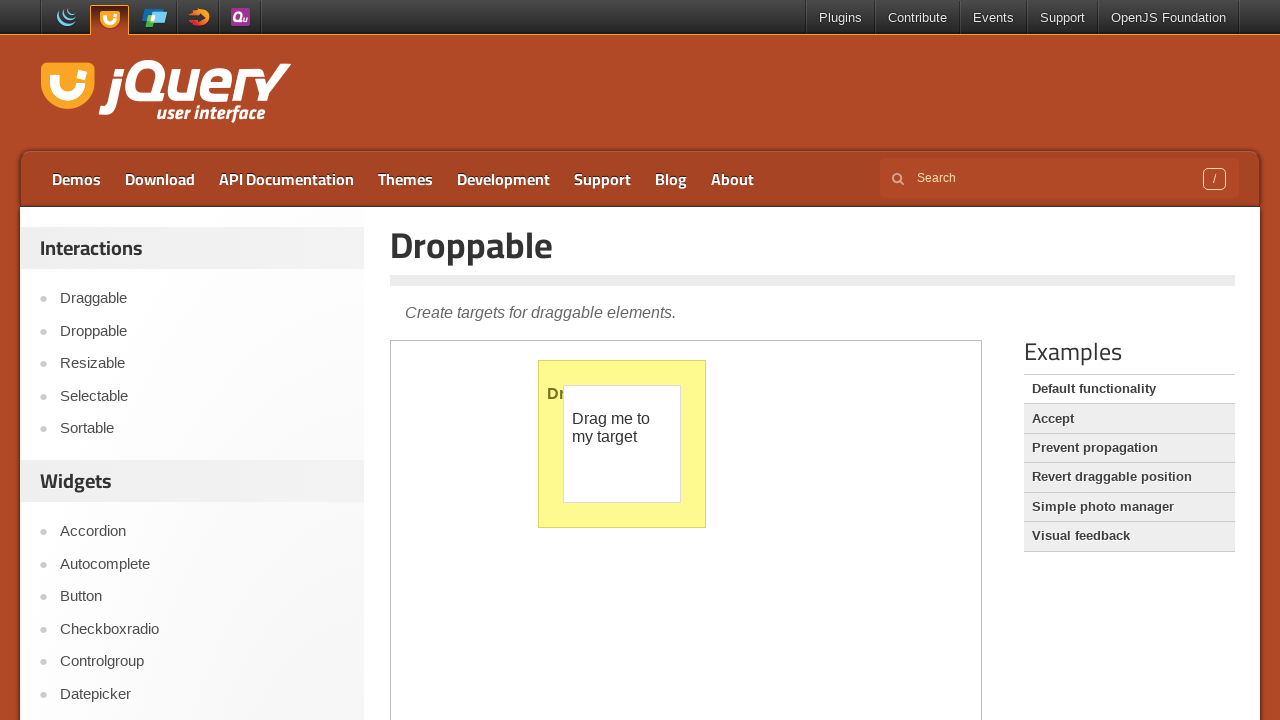